Tests Python.org search functionality by entering "pycon" as a search query and verifying that search results are returned.

Starting URL: http://www.python.org

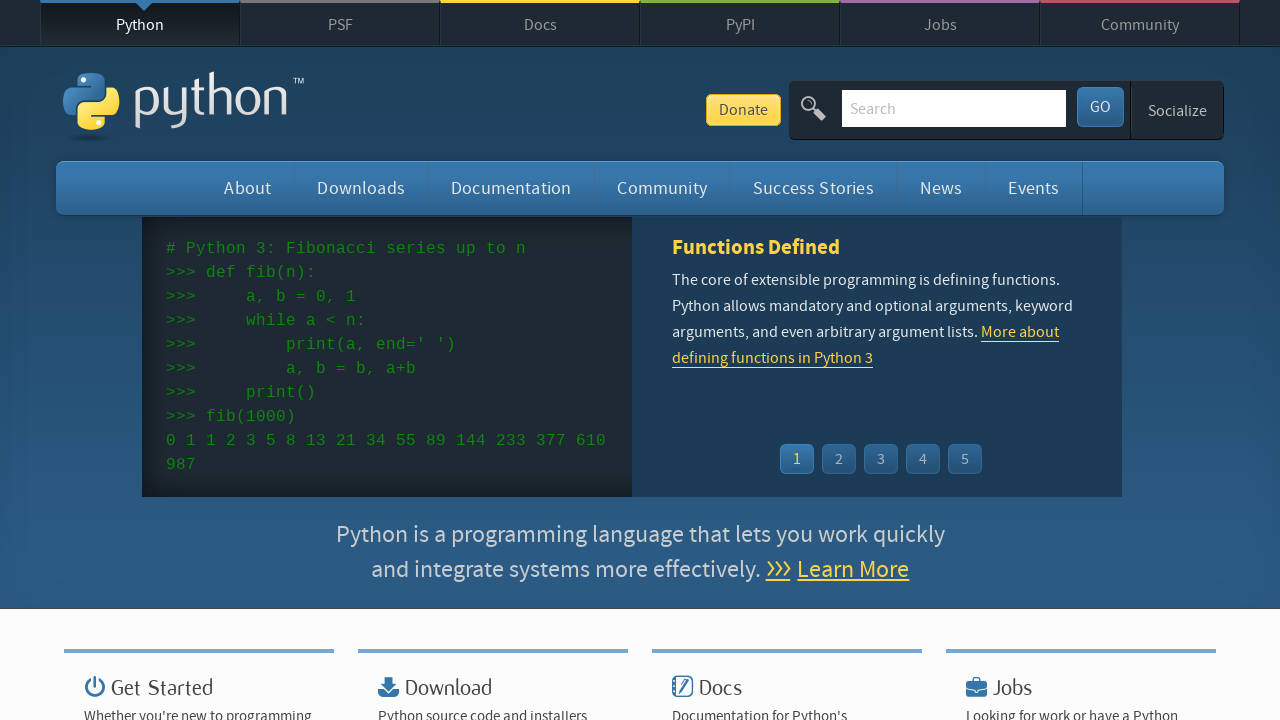

Filled search field with 'pycon' on input[name='q']
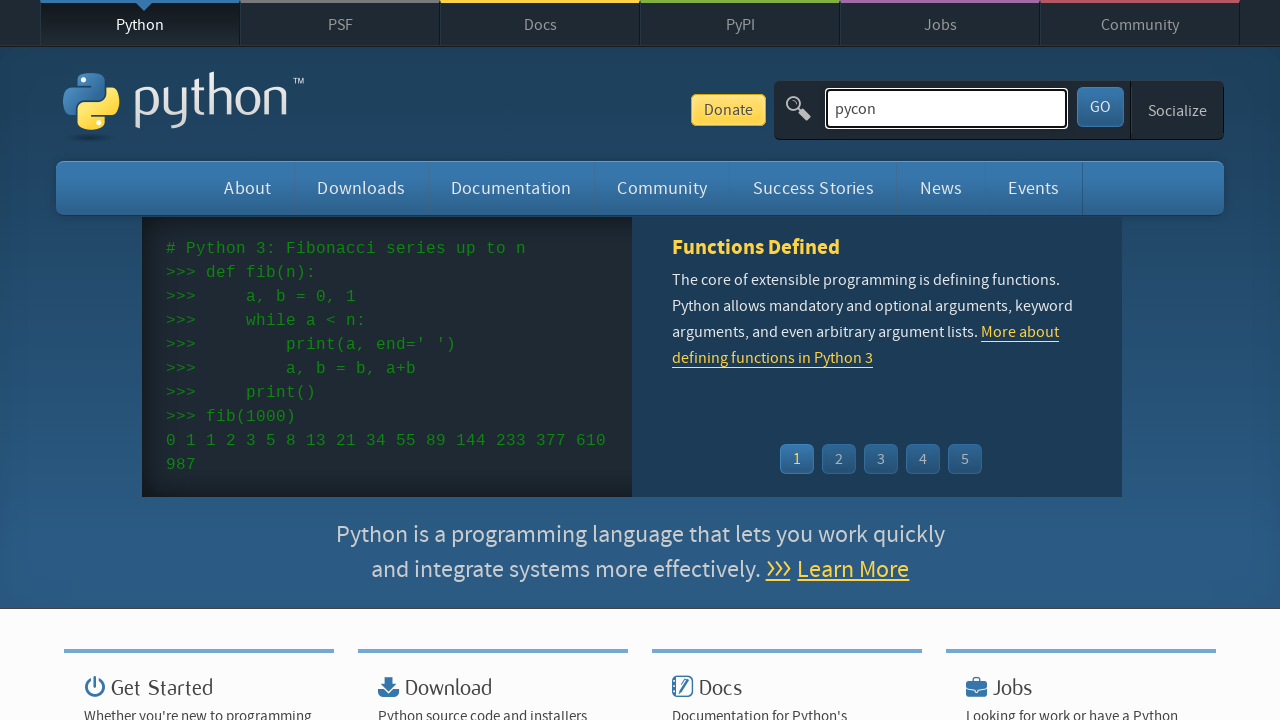

Pressed Enter to submit search query on input[name='q']
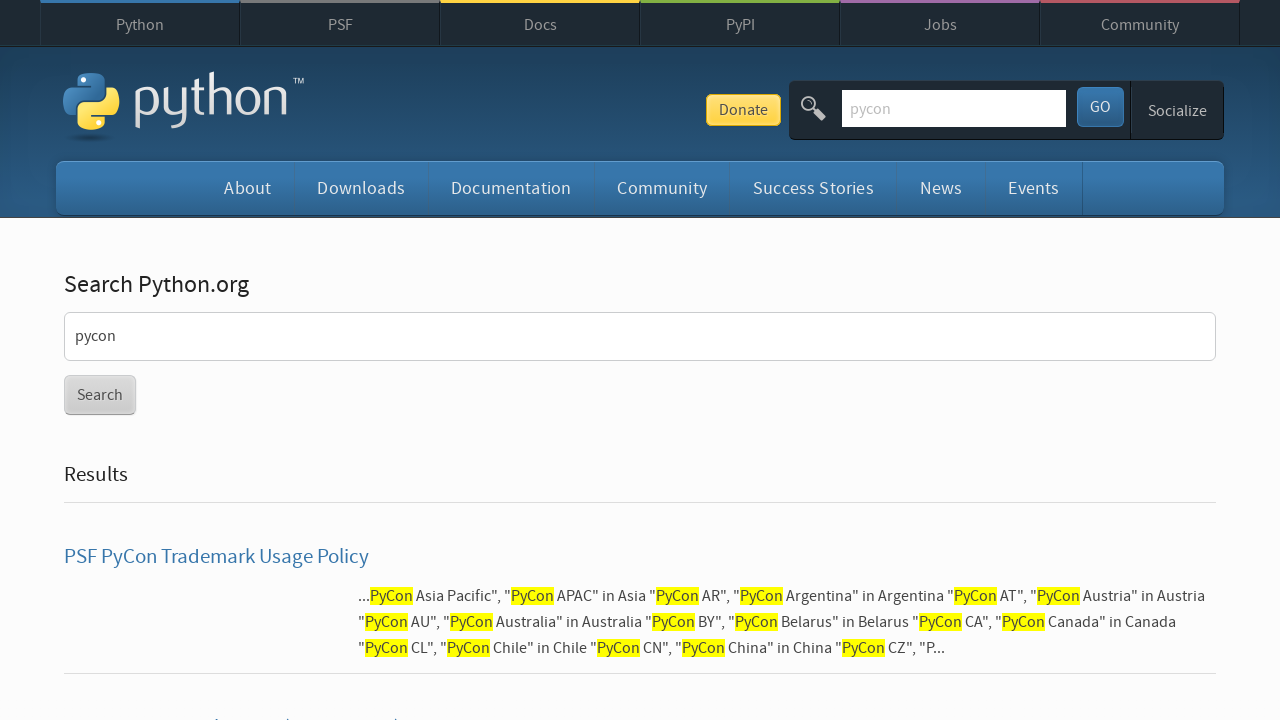

Search results loaded and page became idle
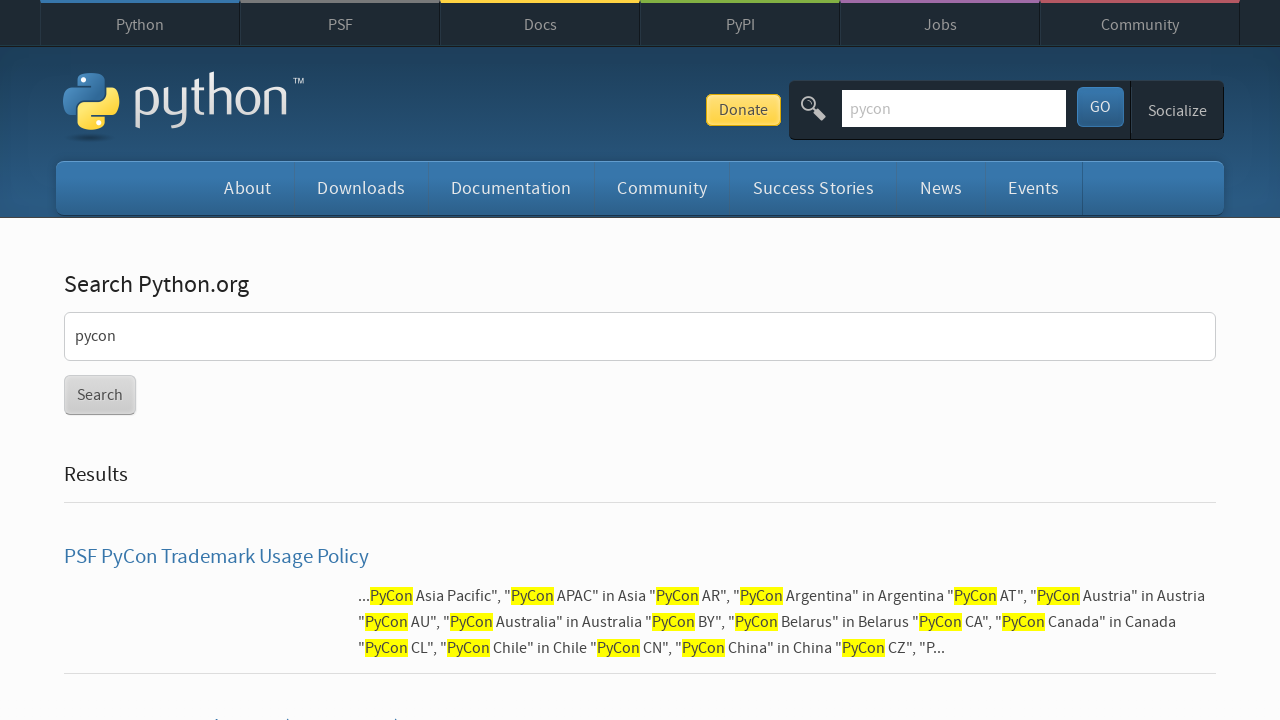

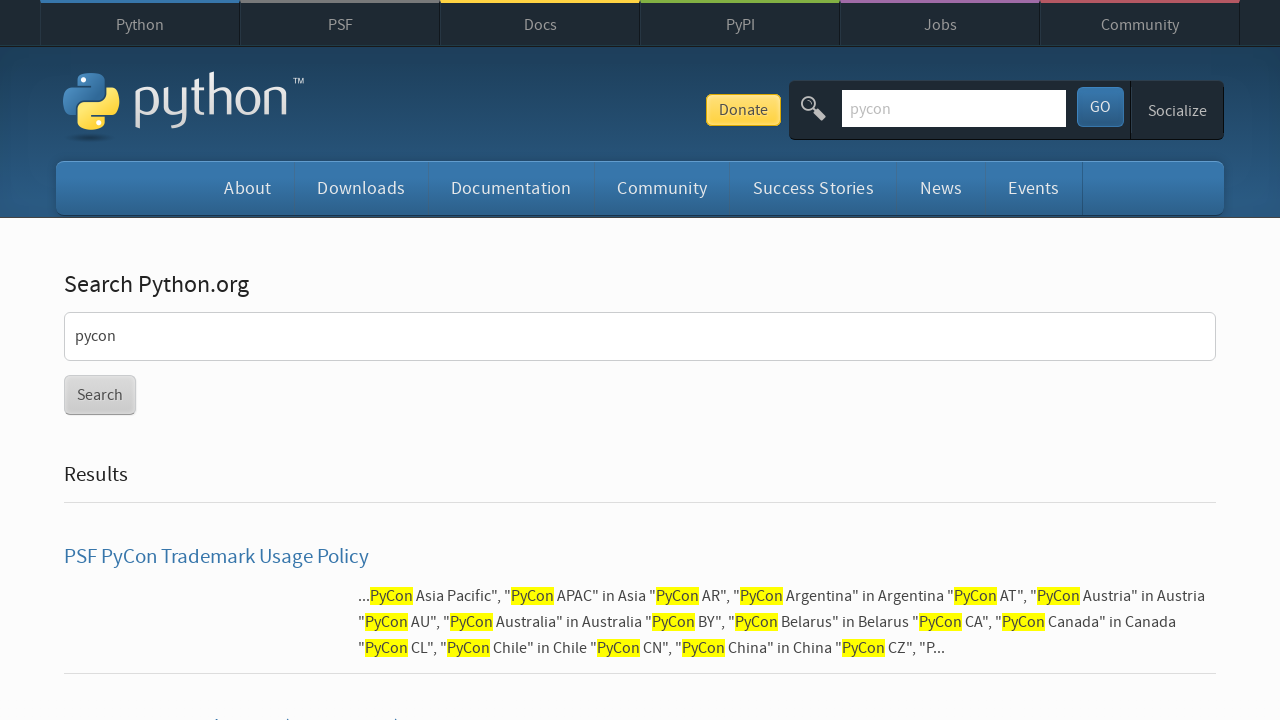